Tests a practice form by filling in email, password, name fields, selecting radio button and dropdown options, submitting the form, and verifying the success message appears.

Starting URL: https://rahulshettyacademy.com/angularpractice/

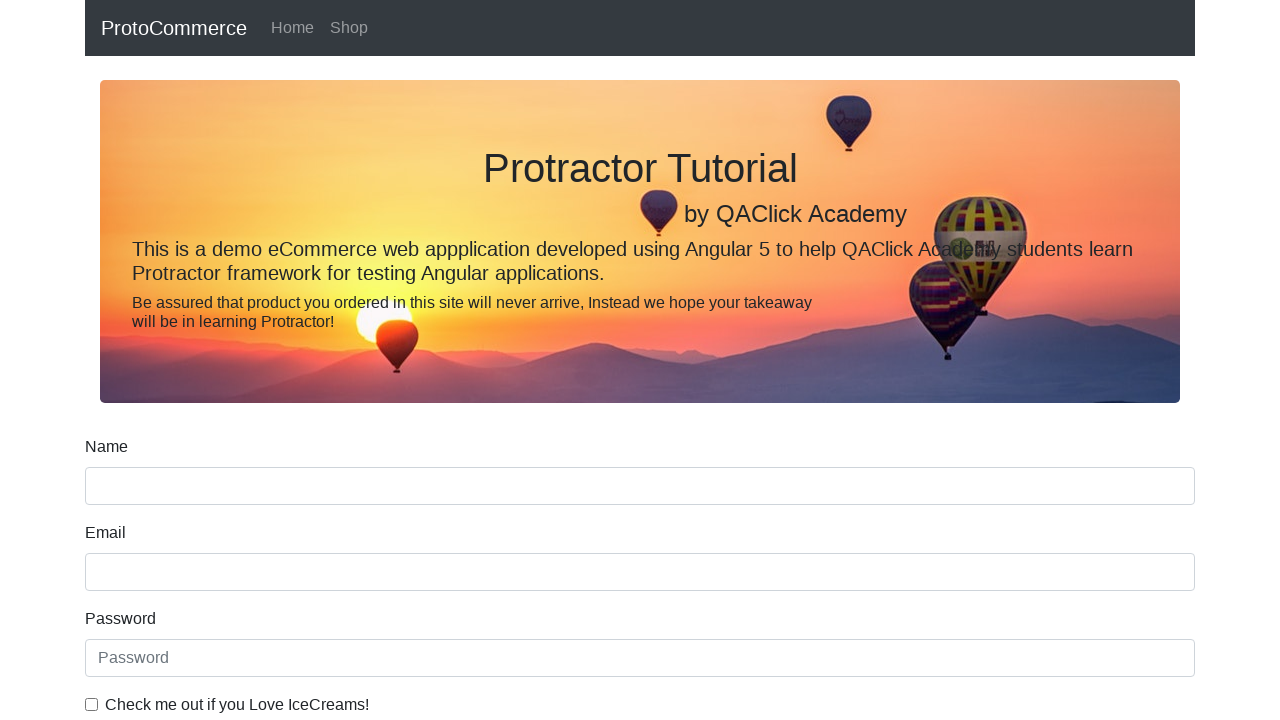

Filled email field with 'hello@gmail.com' on input[name='email']
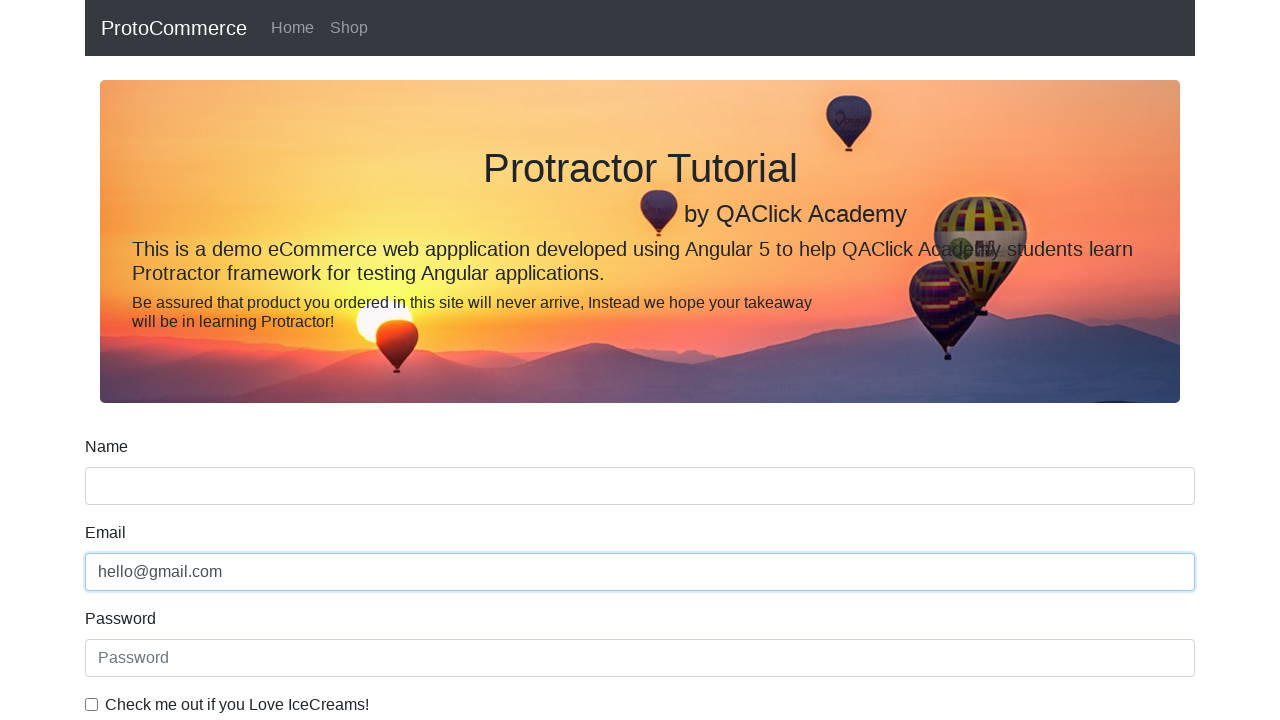

Filled password field with '123456' on #exampleInputPassword1
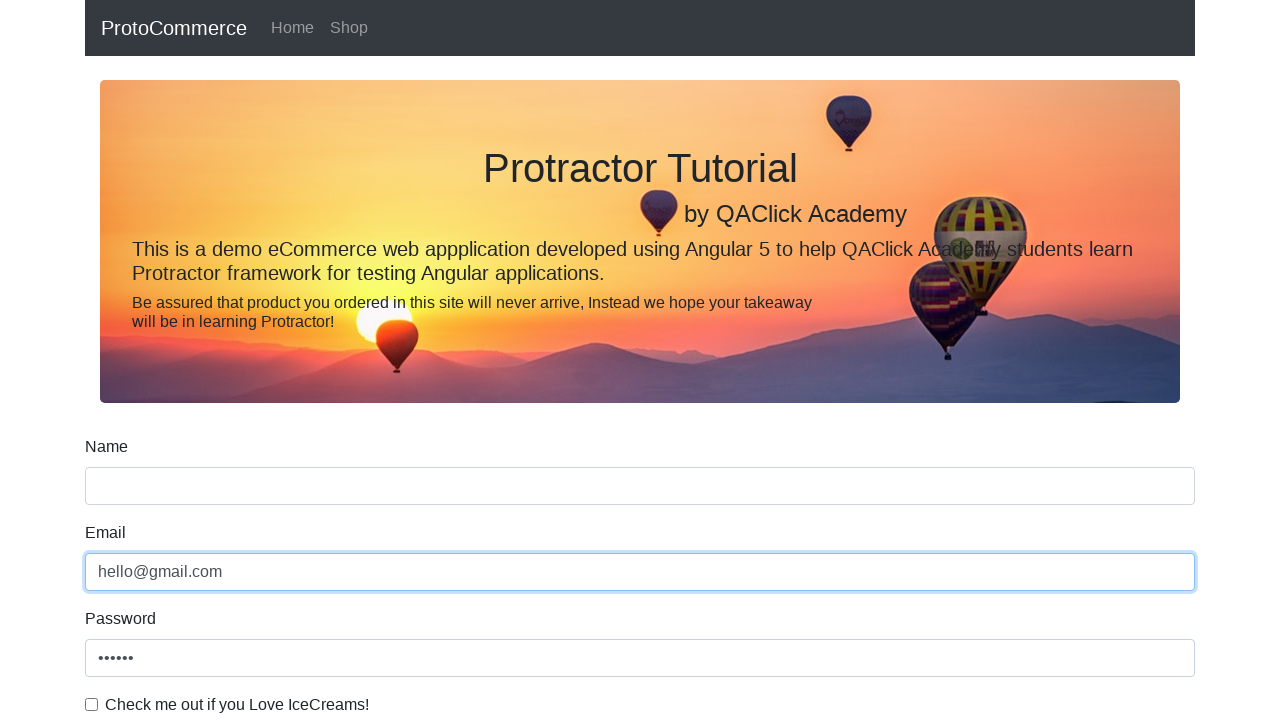

Clicked checkbox to accept terms at (92, 704) on #exampleCheck1
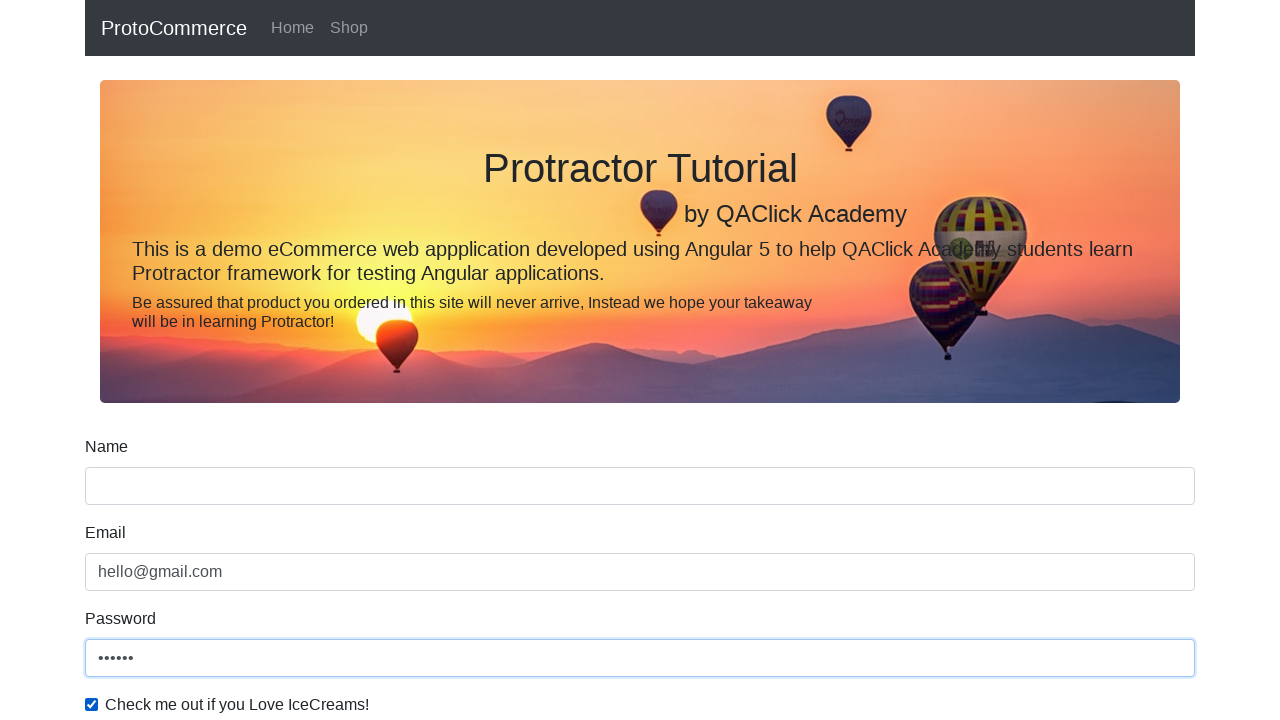

Filled name field with 'Anusha' on input[name='name']
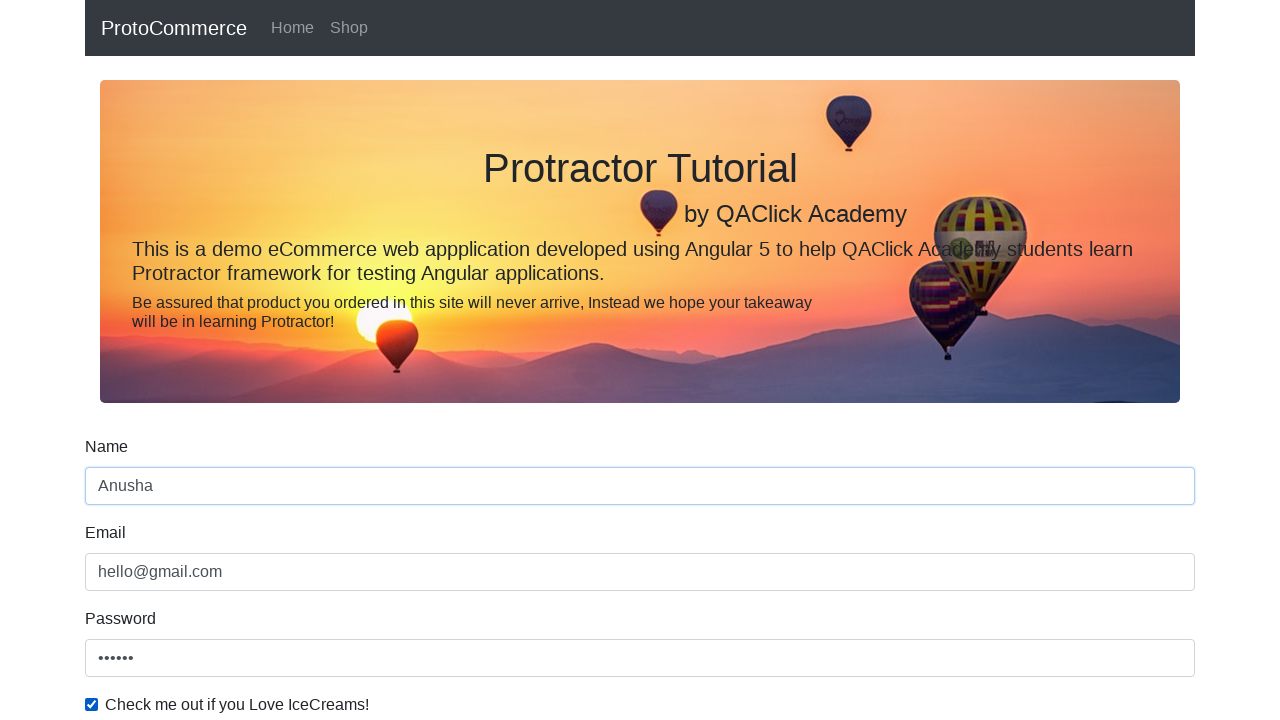

Selected radio button option 1 at (238, 360) on #inlineRadio1
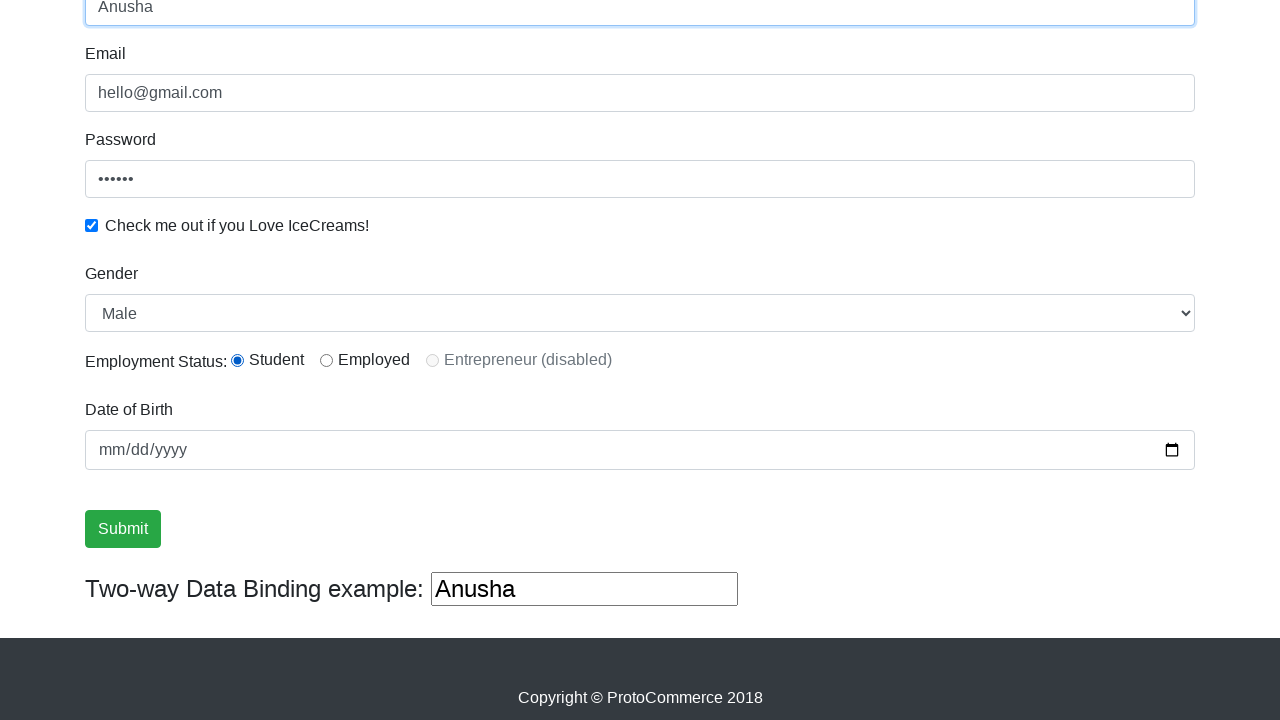

Selected 'Female' from dropdown by label on #exampleFormControlSelect1
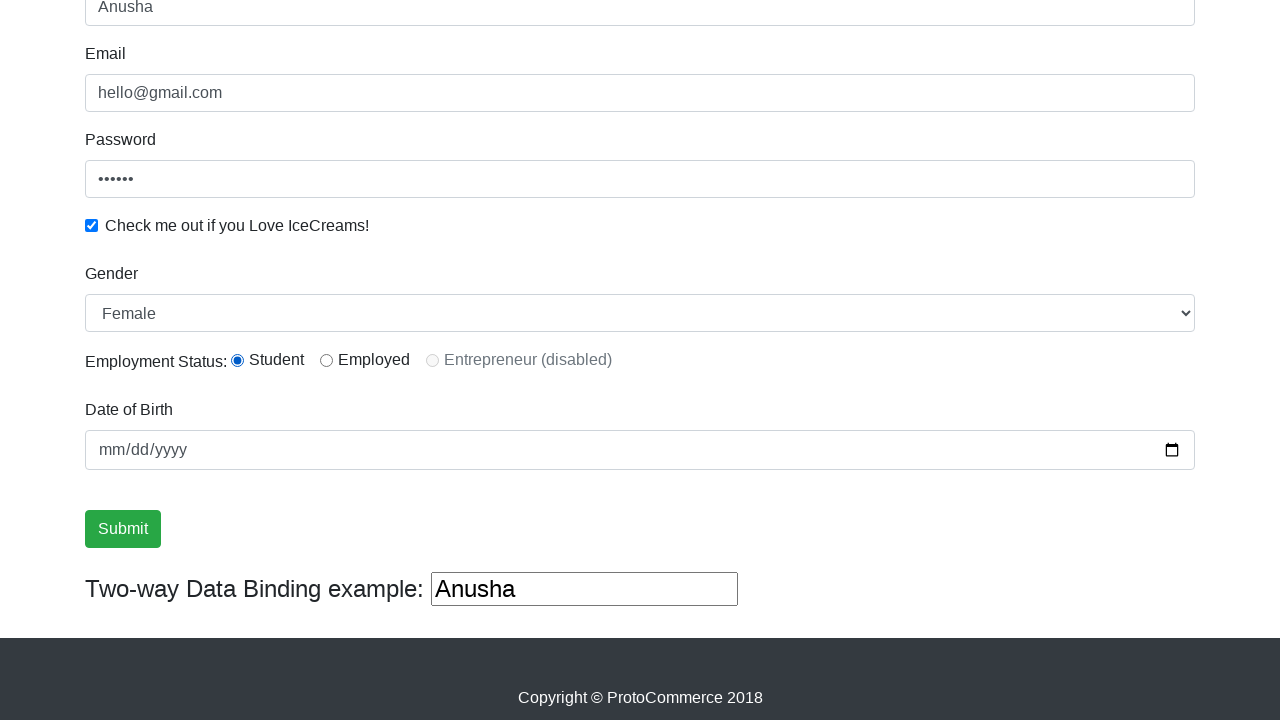

Selected dropdown option at index 1 on #exampleFormControlSelect1
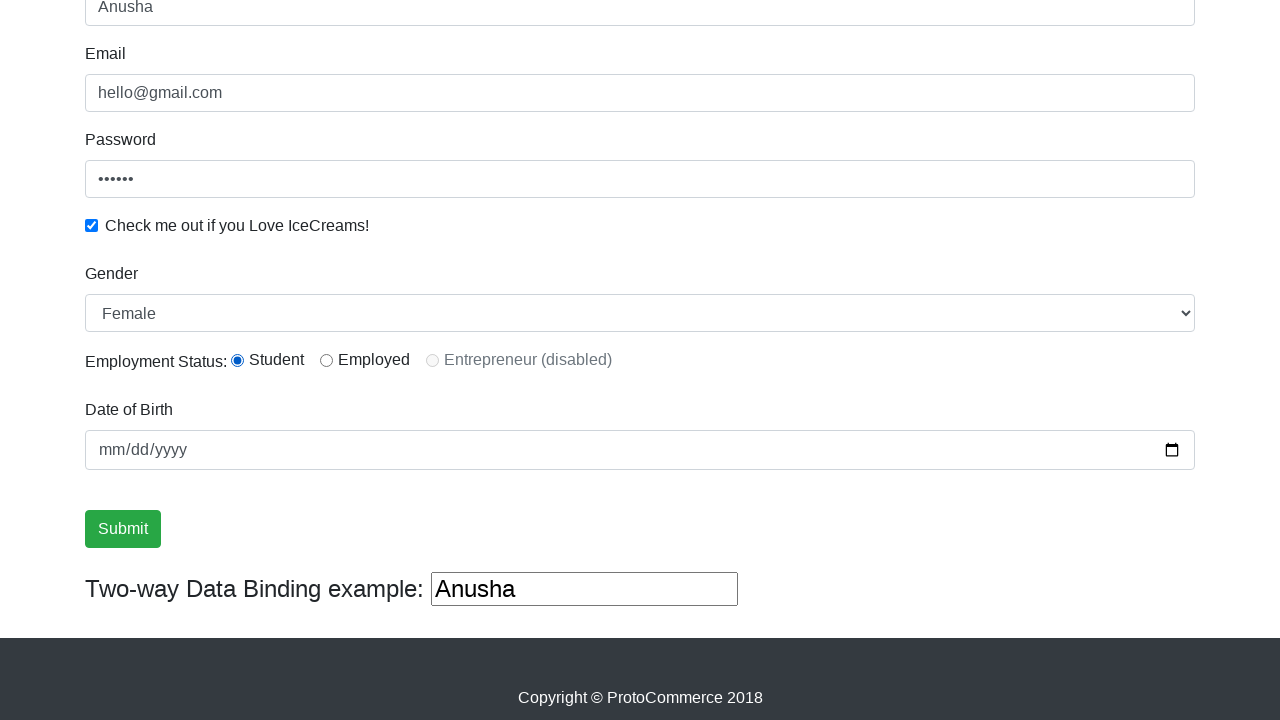

Clicked submit button to submit the form at (123, 529) on input[type='submit']
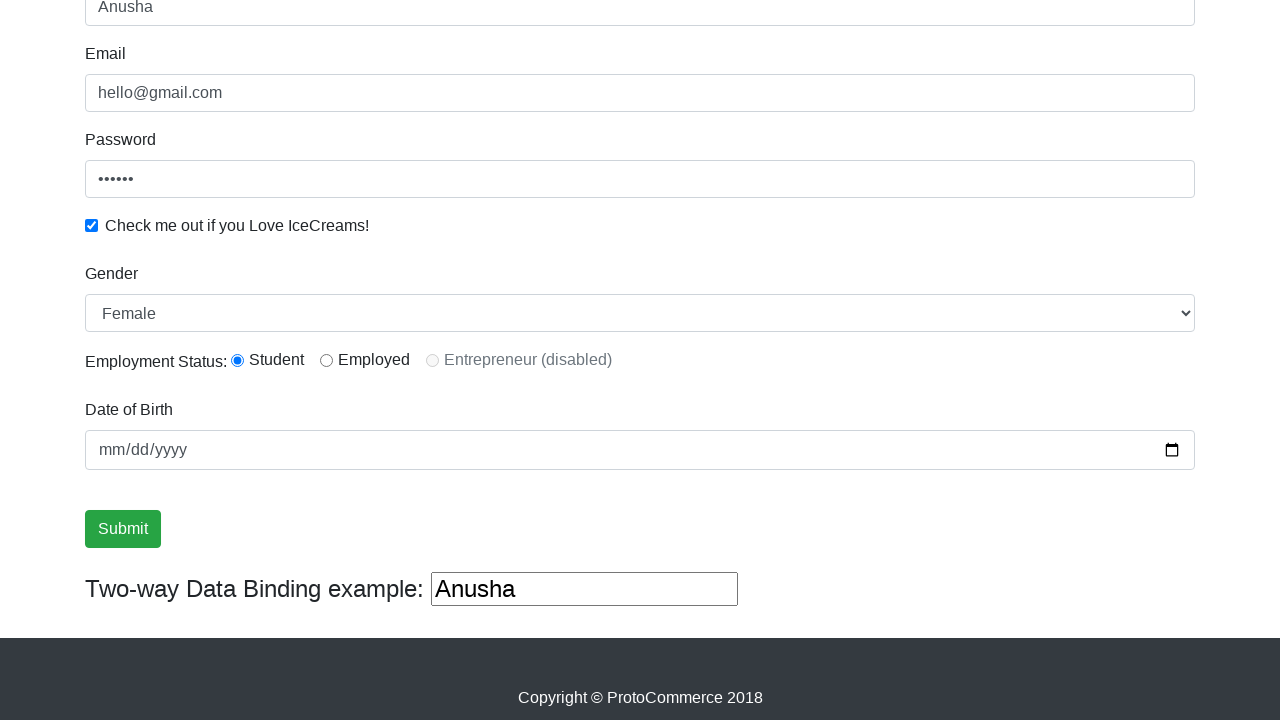

Success message appeared after form submission
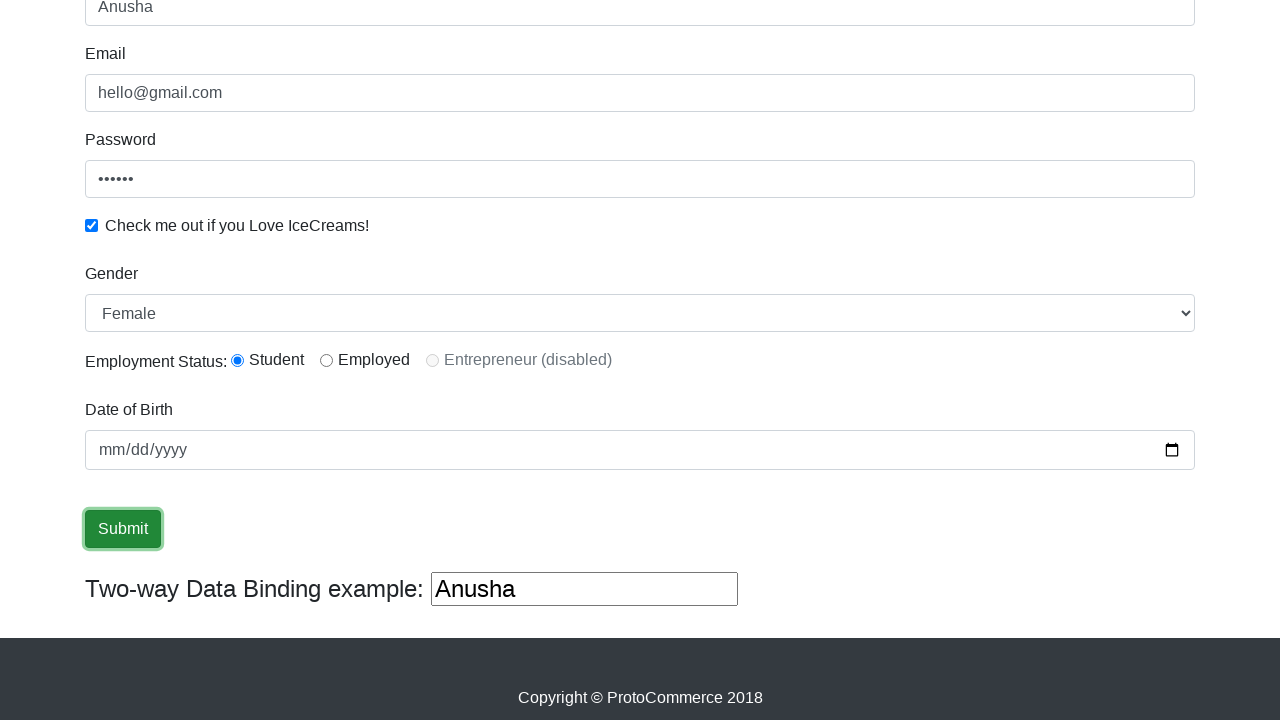

Retrieved success message text: '
                    ×
                    Success! The Form has been submitted successfully!.
                  '
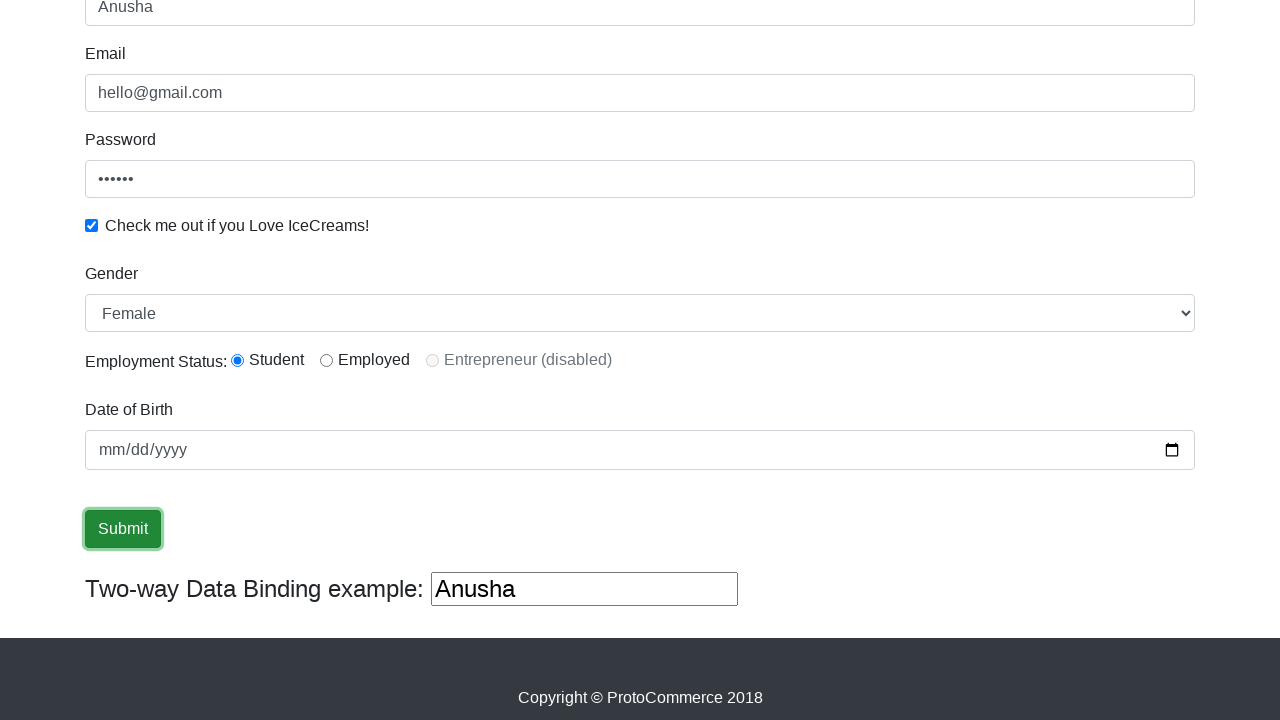

Verified 'Success' text is present in the message
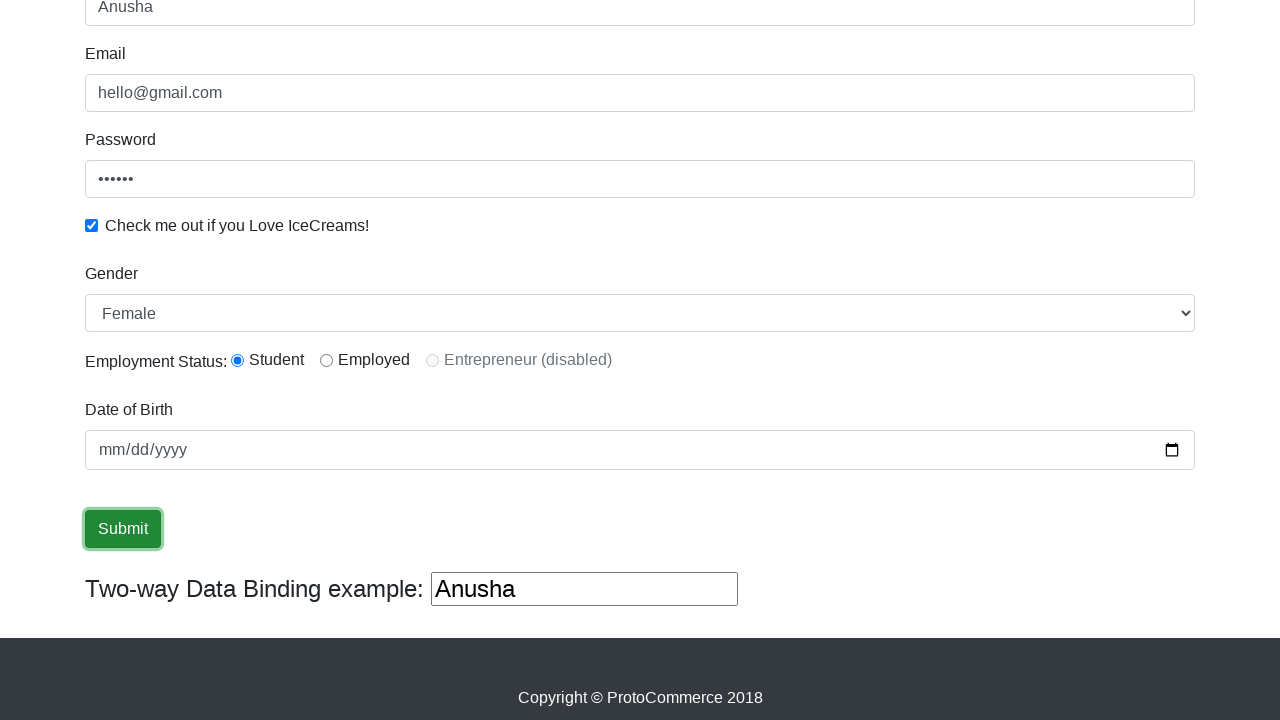

Filled third text input field with 'helloagain' on (//input[@type='text'])[3]
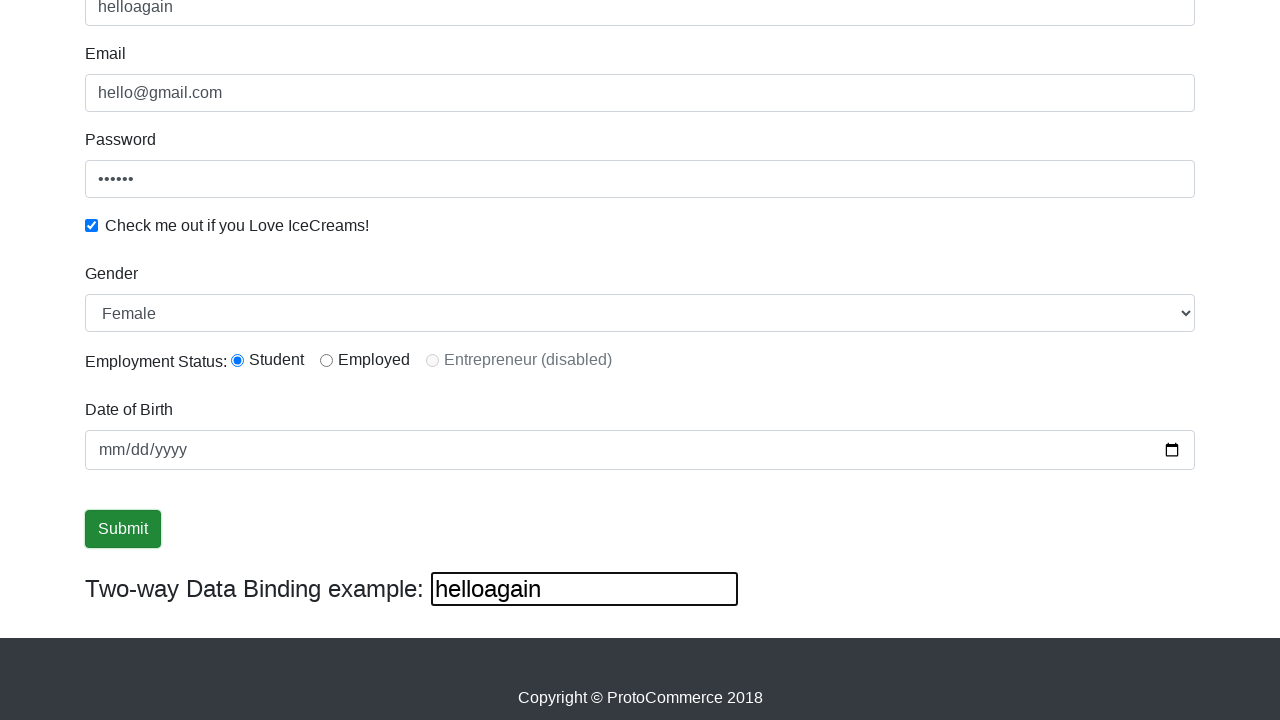

Cleared the third text input field on (//input[@type='text'])[3]
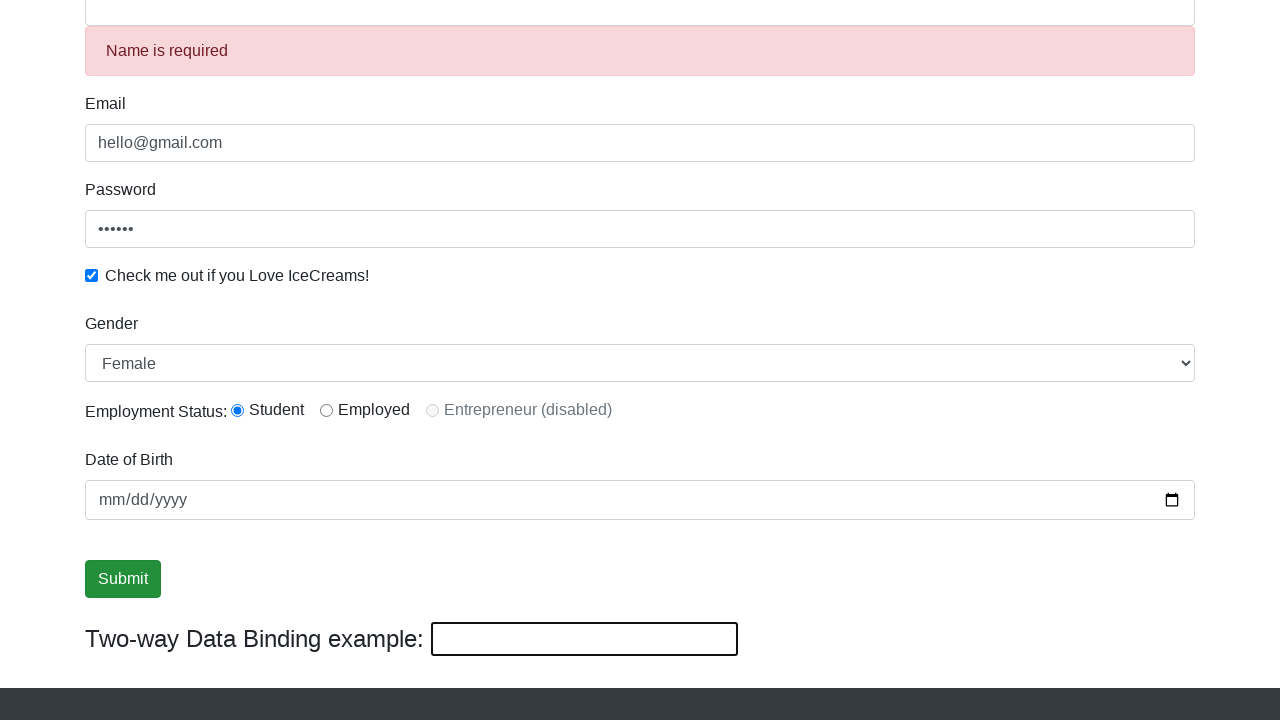

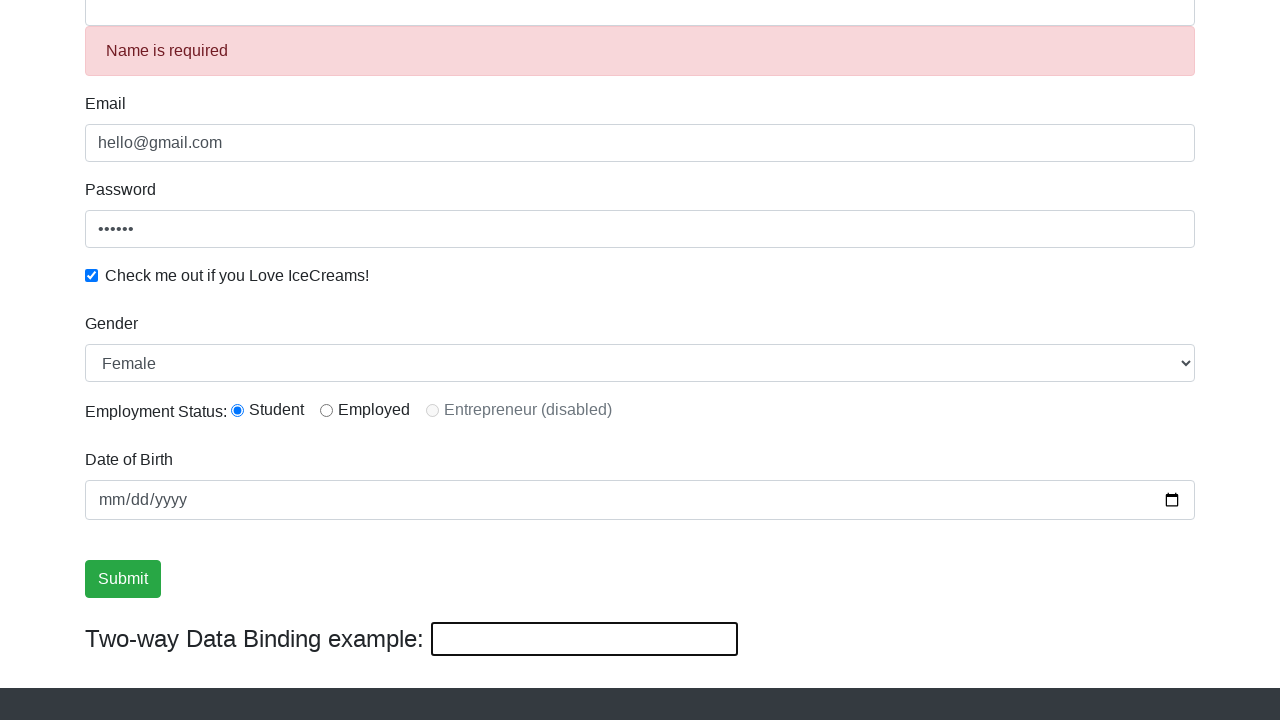